Tests drag and drop functionality on jQuery UI demo page by dragging an element to a drop target

Starting URL: https://jqueryui.com/

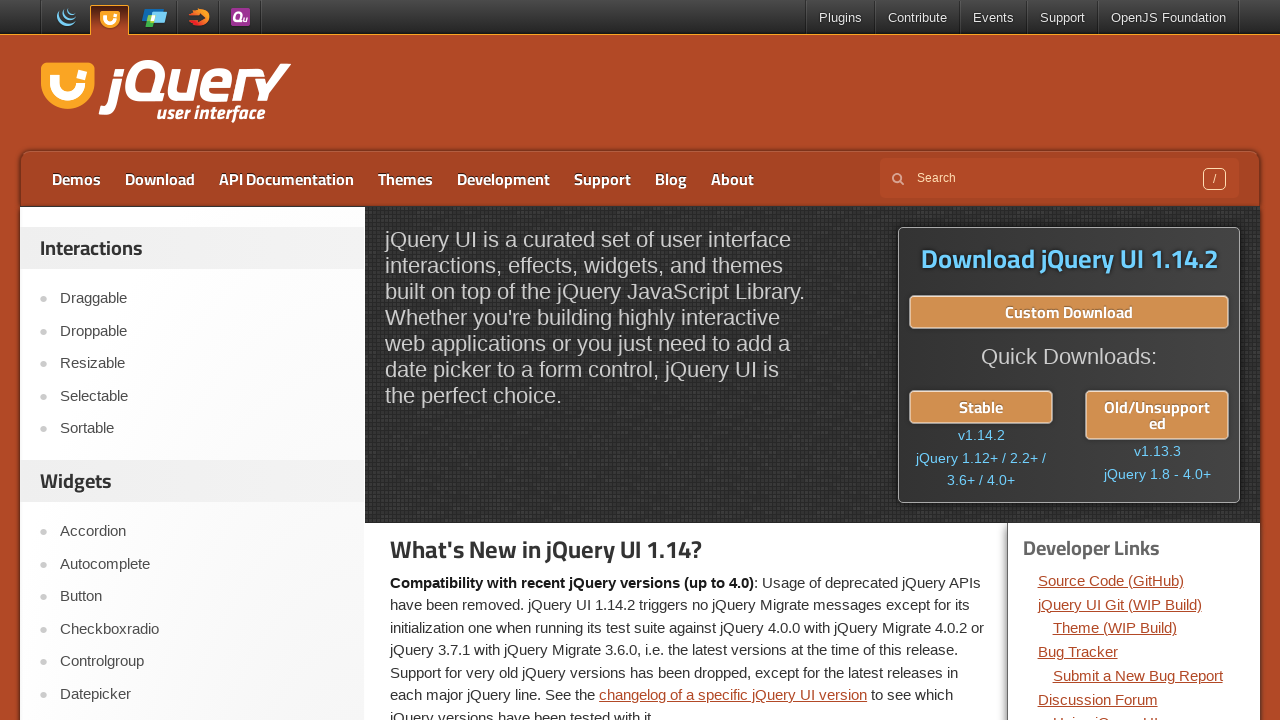

Clicked on the Droppable link to navigate to drag-drop demo at (202, 331) on text=Droppable
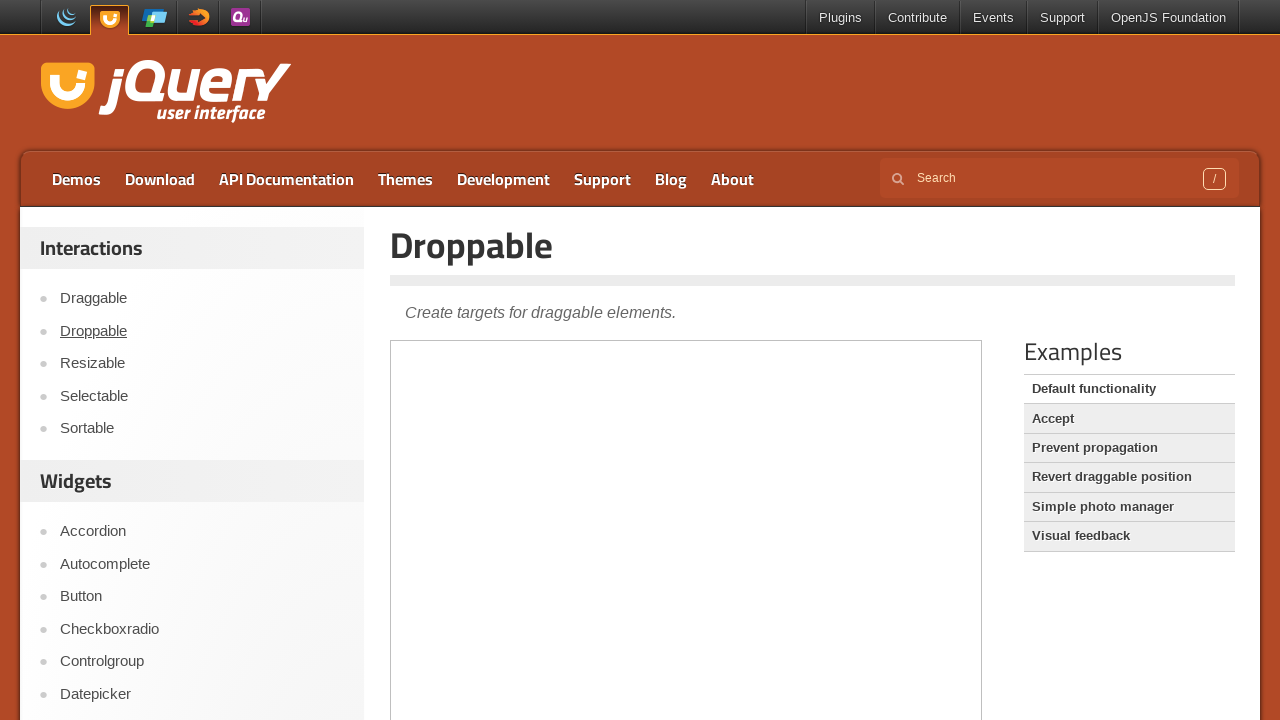

Located the demo iframe
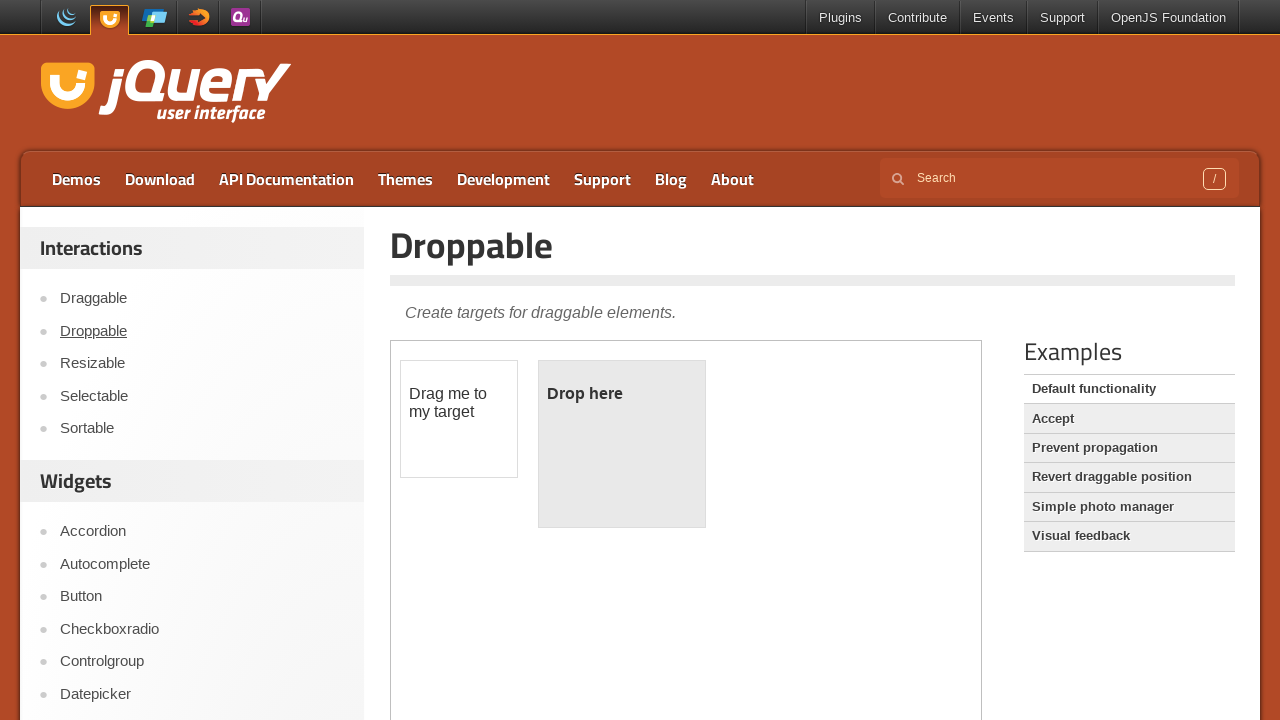

Dragged the draggable element to the droppable target at (622, 444)
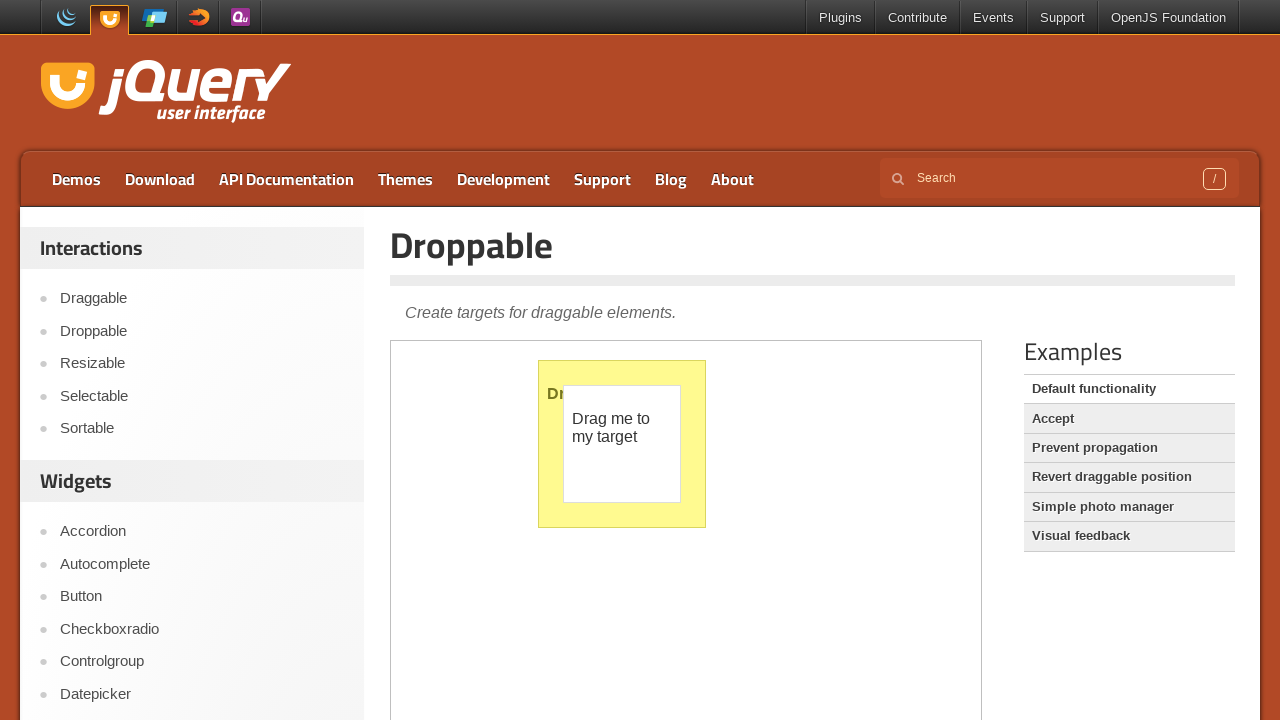

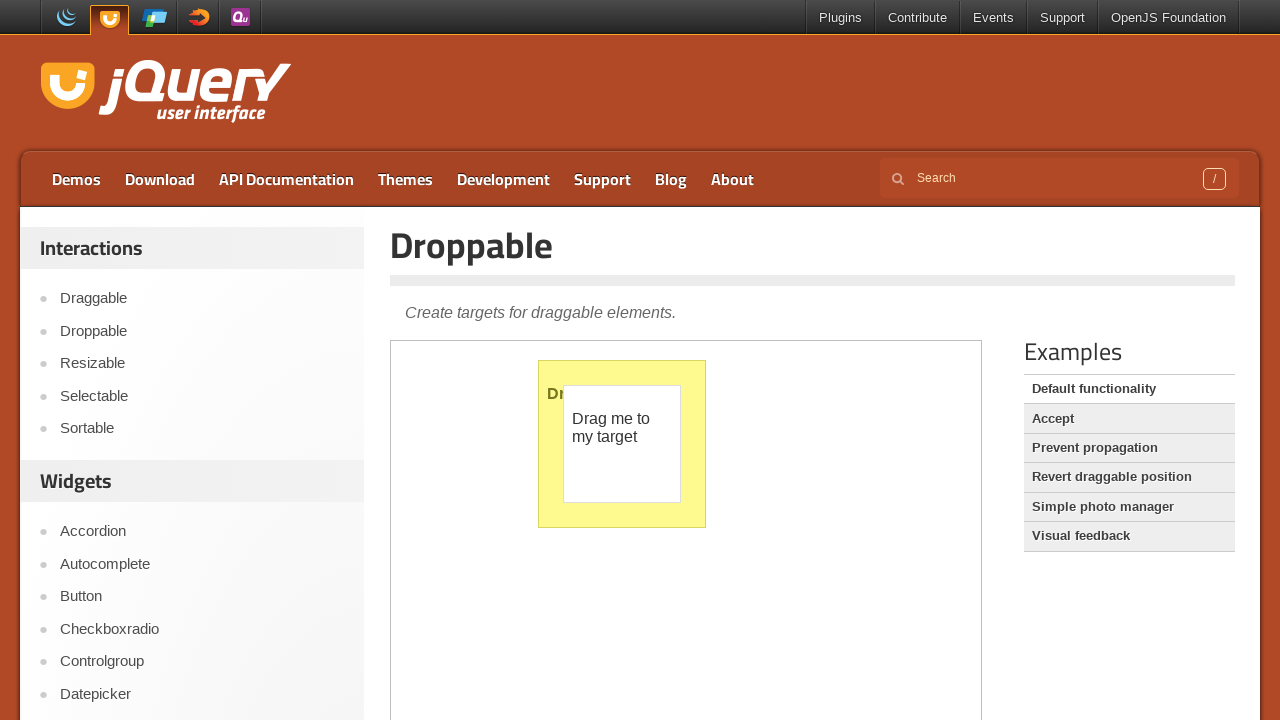